Tests multi-select dropdown functionality by selecting multiple options using different selection methods (by index and by value) and verifying the selections were made correctly.

Starting URL: https://omayo.blogspot.com/

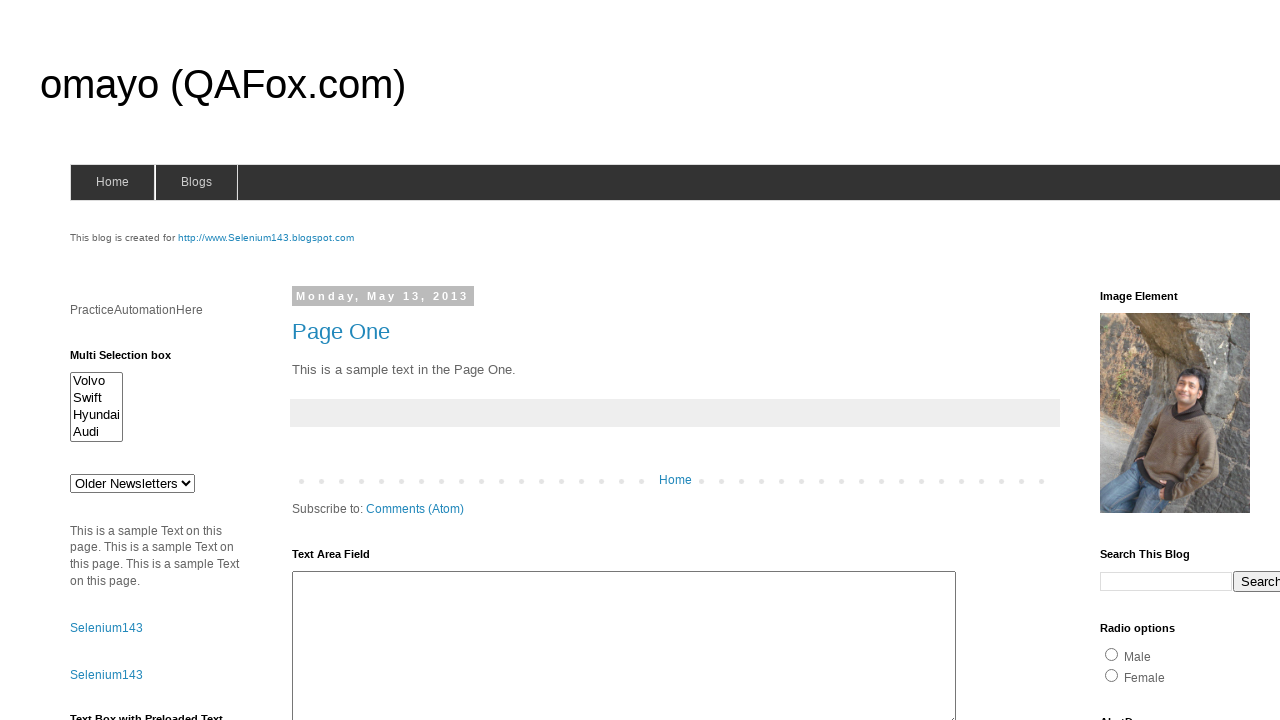

Multi-select dropdown #multiselect1 is visible
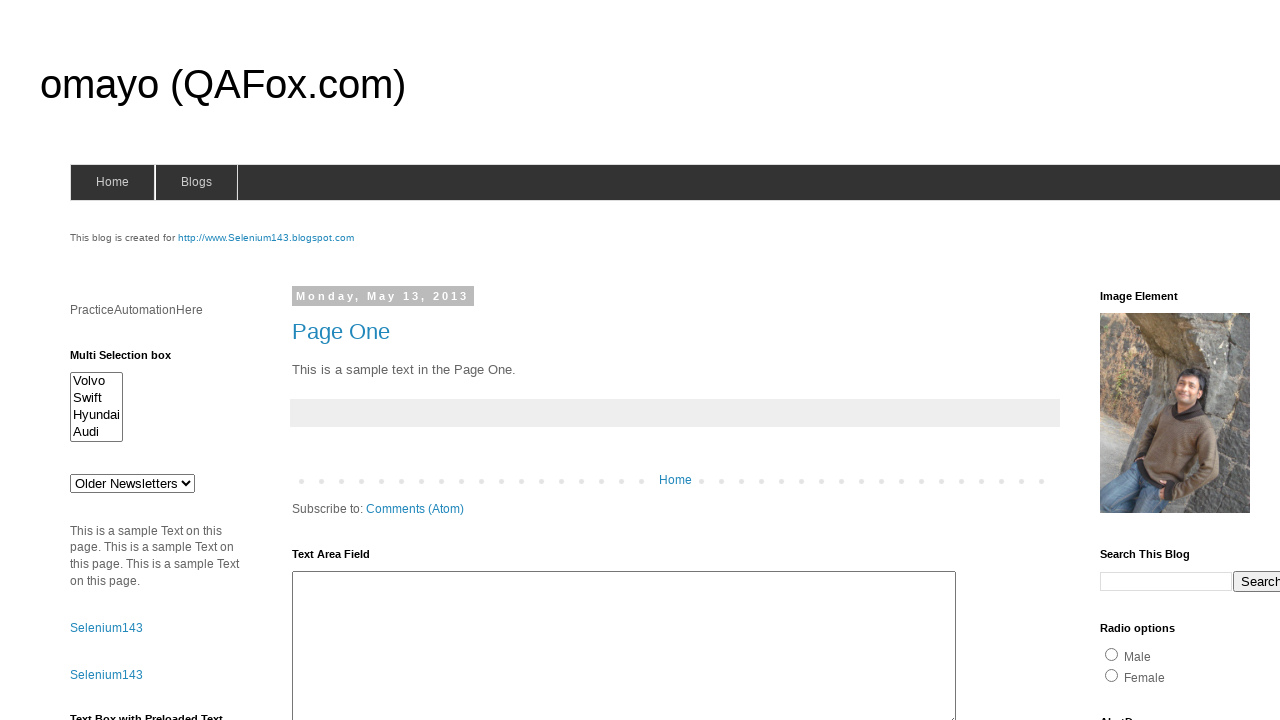

Located multi-select element #multiselect1
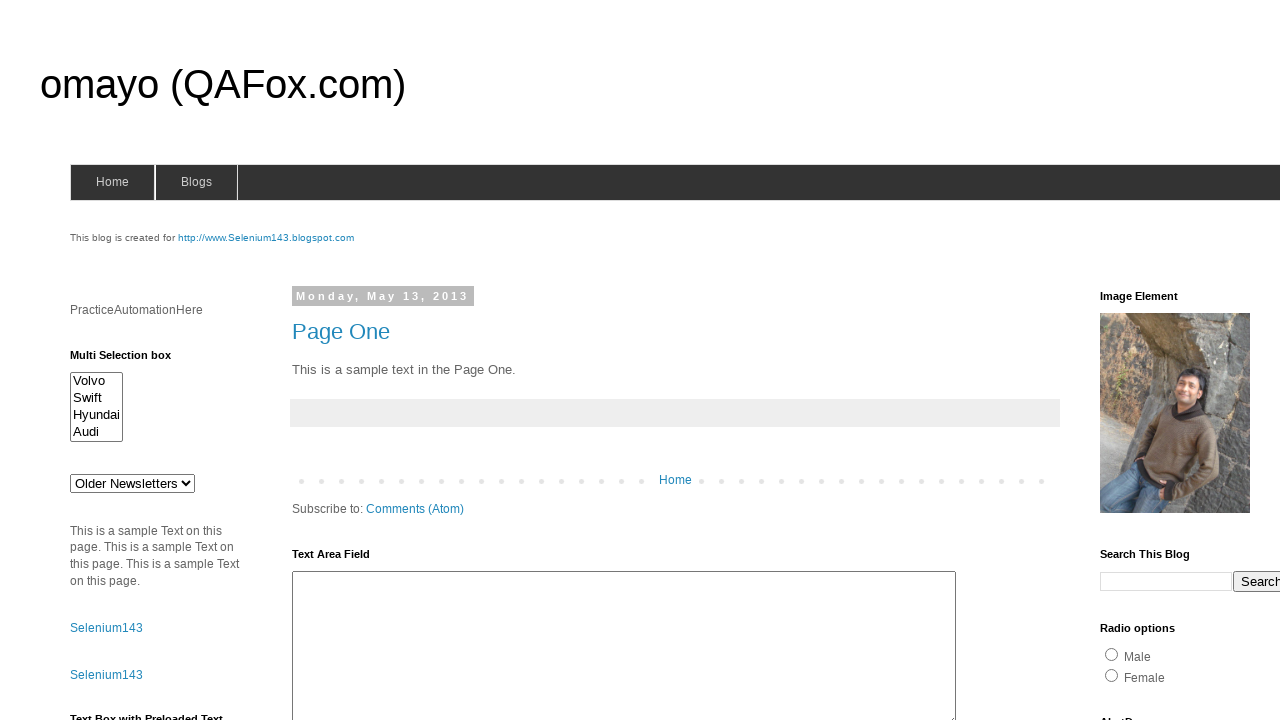

Retrieved all options from multi-select dropdown
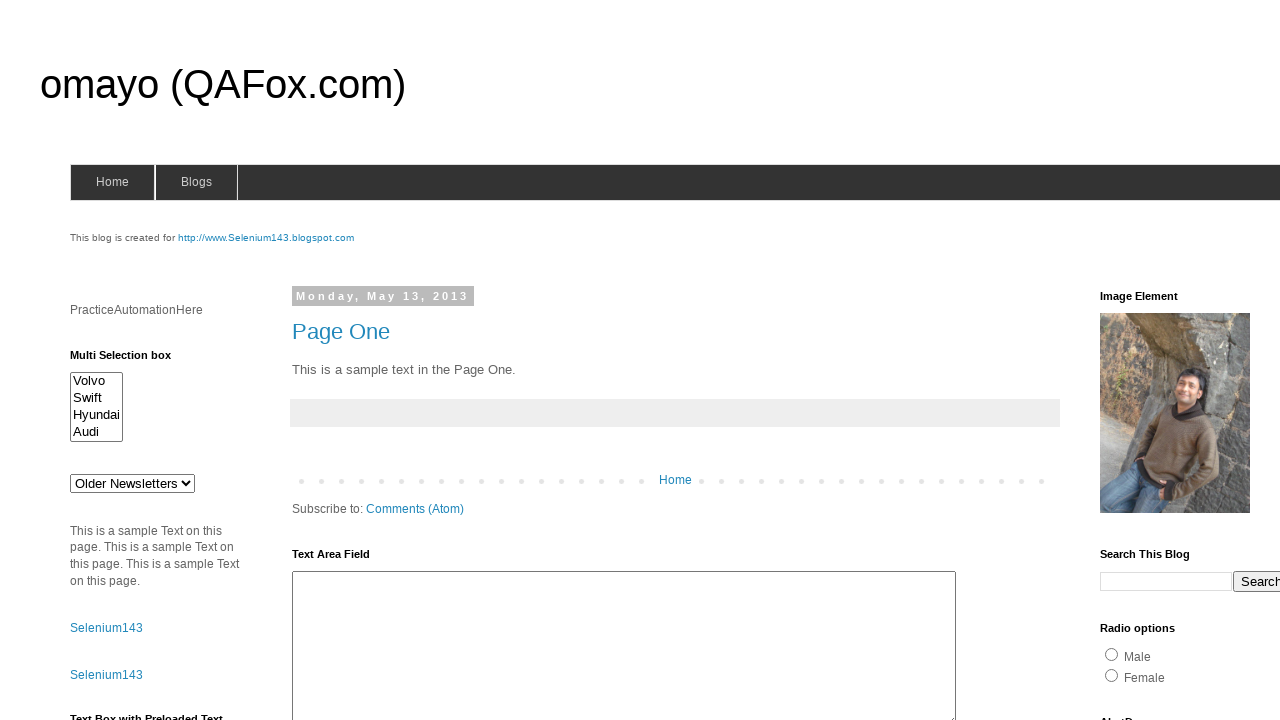

Selected option at index 3 in multi-select dropdown on #multiselect1
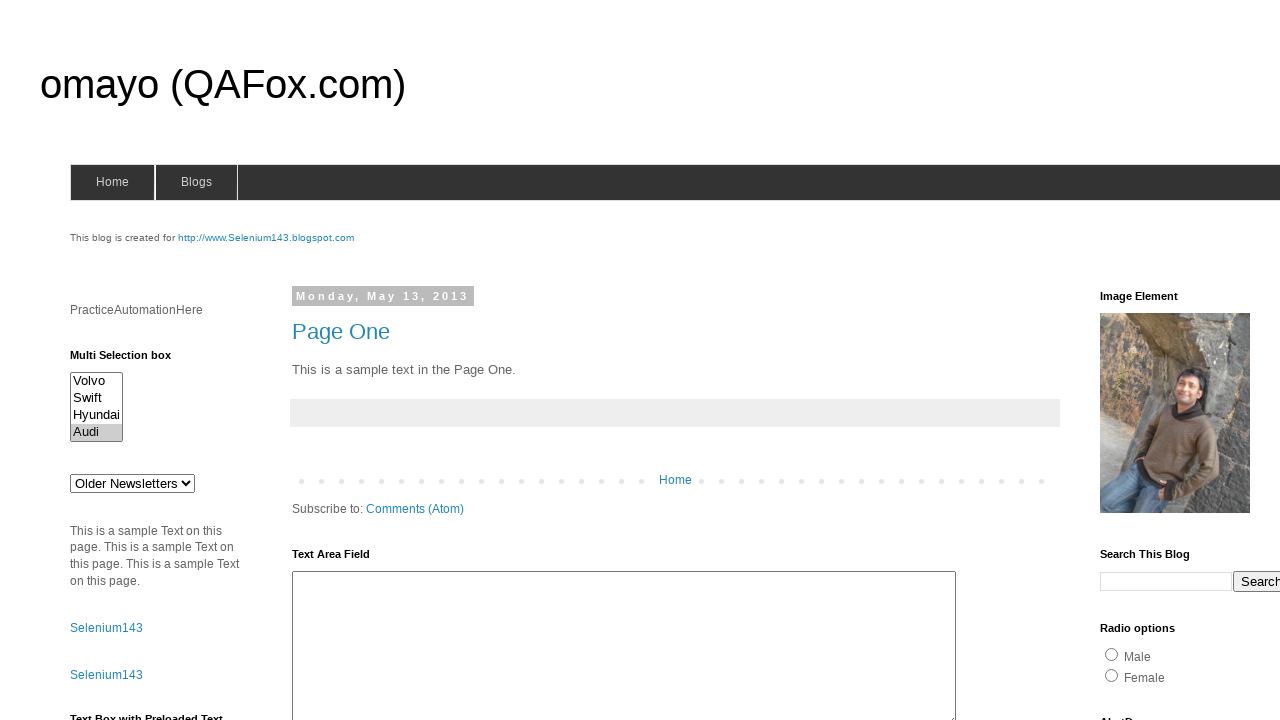

Selected option with value 'swiftx' using force=True on #multiselect1
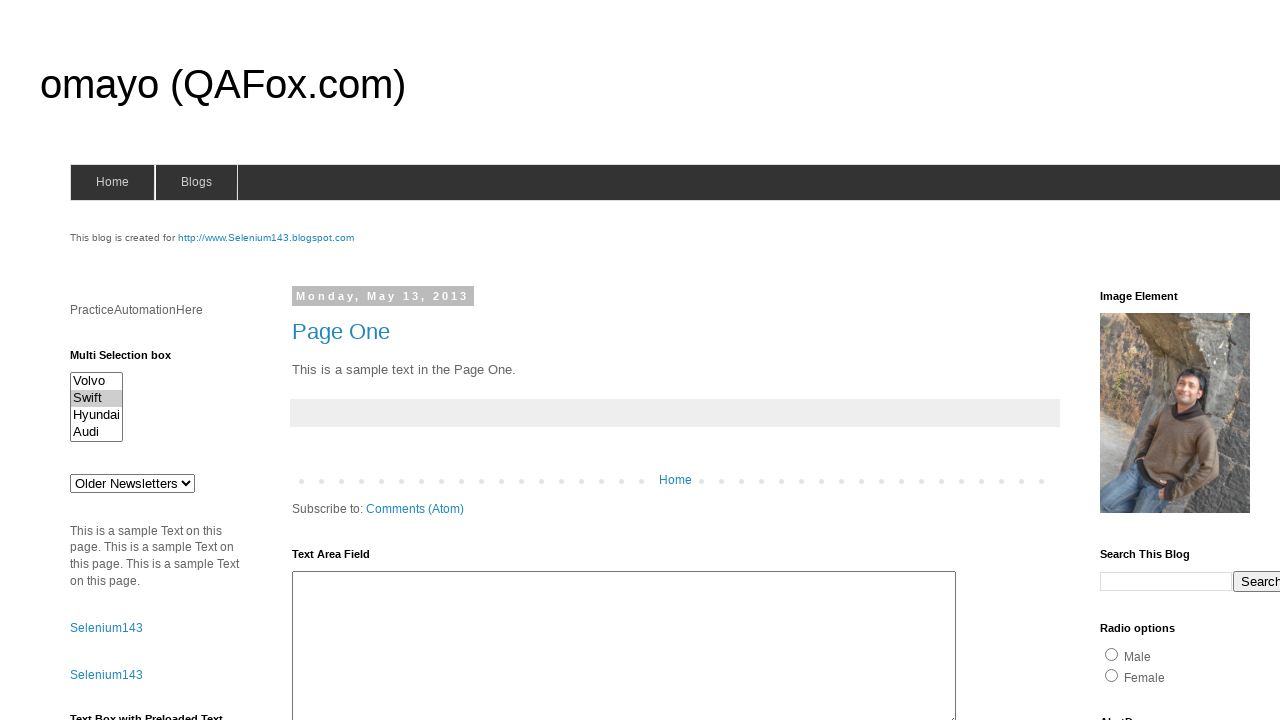

Selected option at index 3 again on #multiselect1
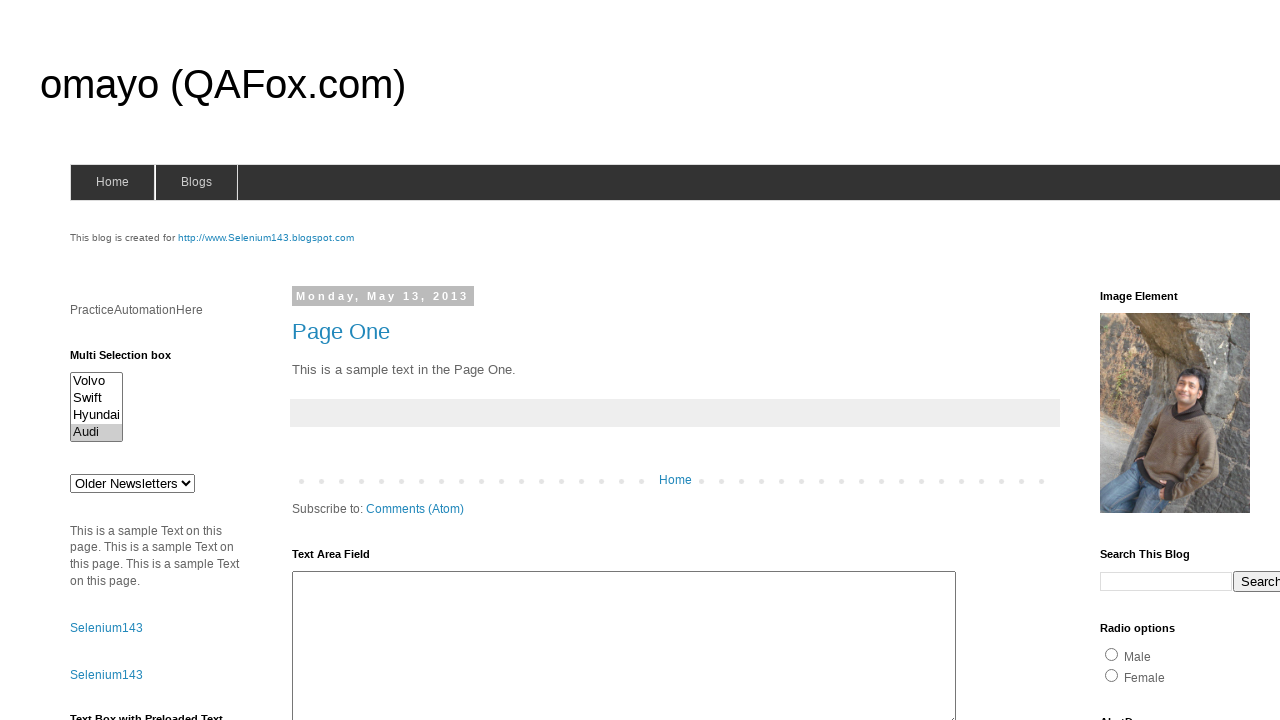

Pressed Control key down to enable multi-selection
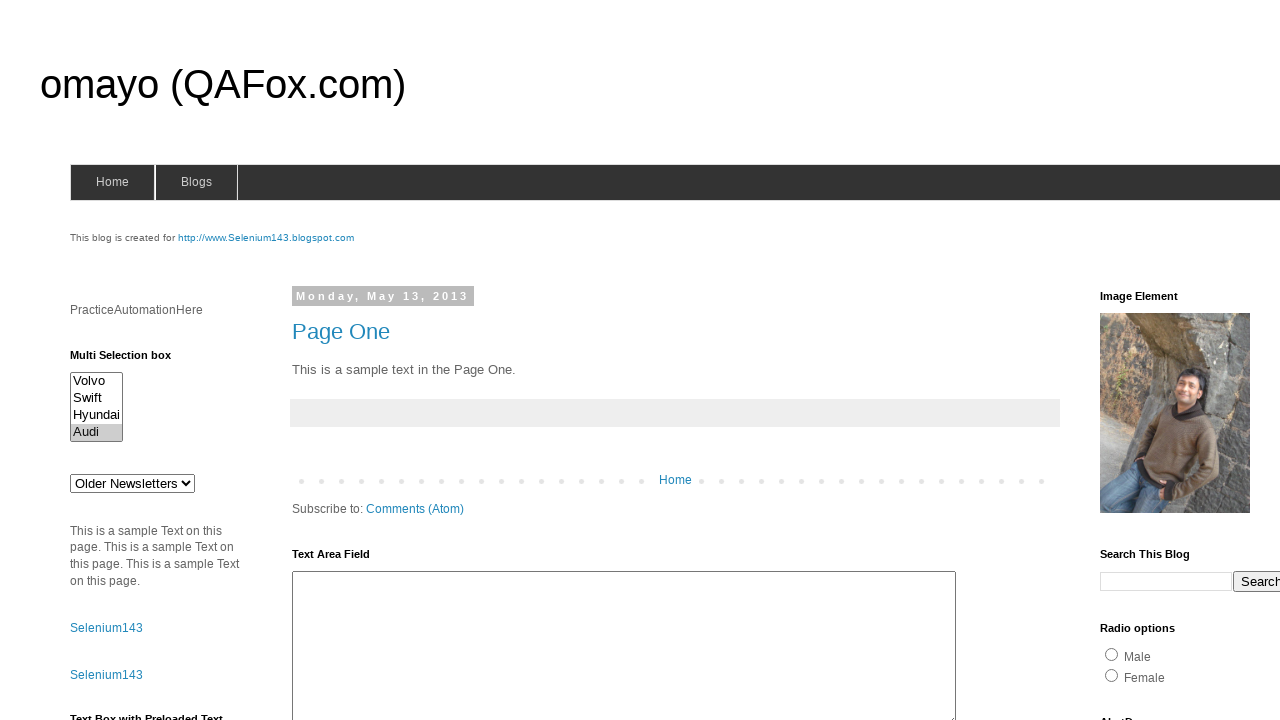

Selected option with value 'swiftx' while Control key held on #multiselect1
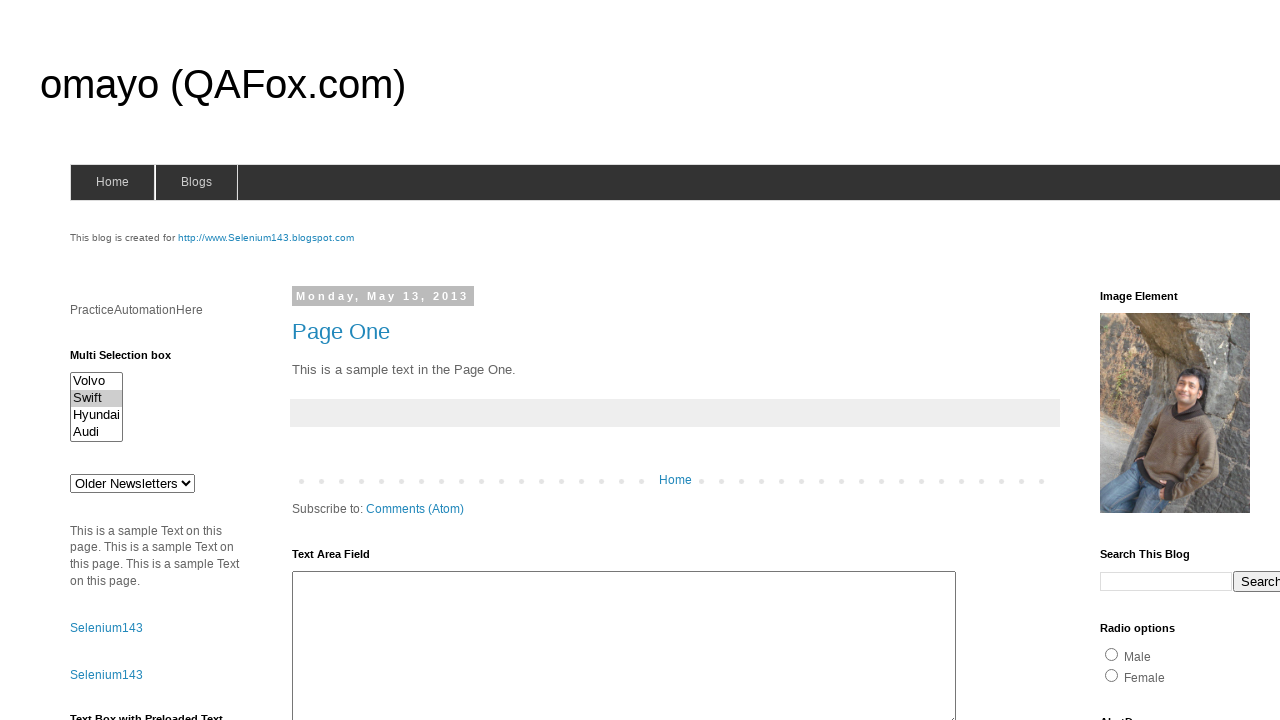

Released Control key
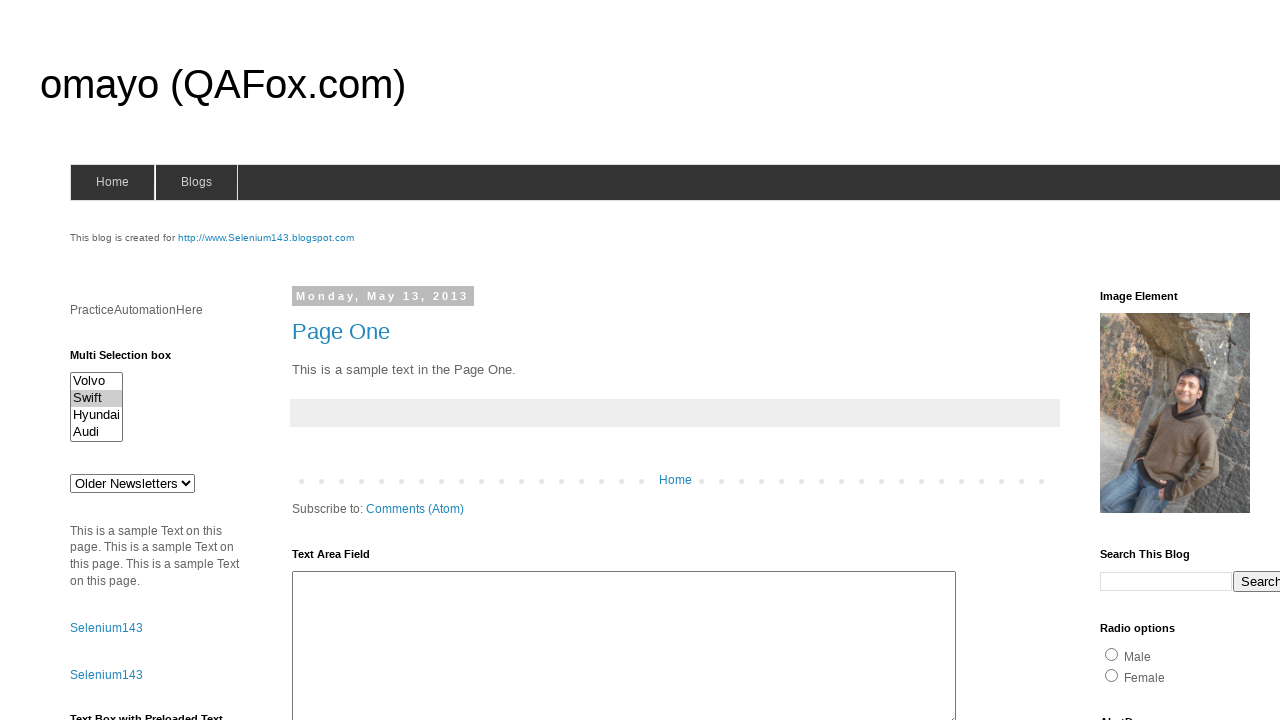

Waited 500ms for selections to be verified
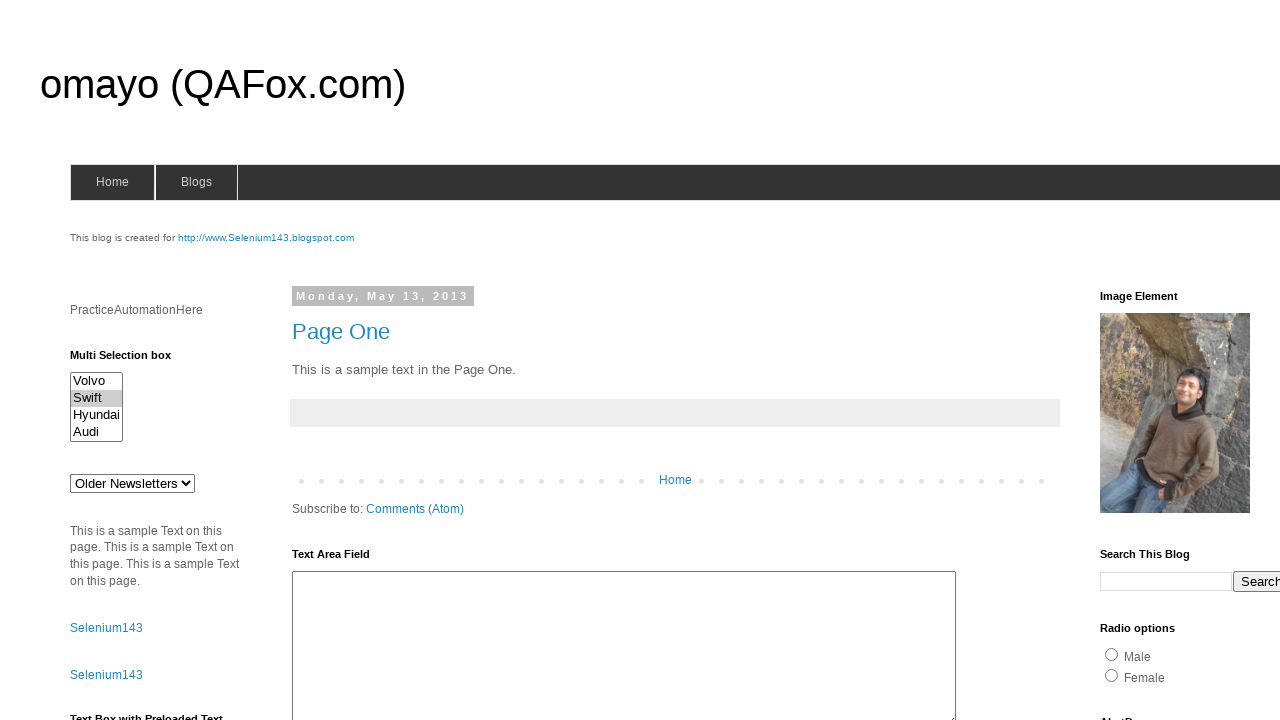

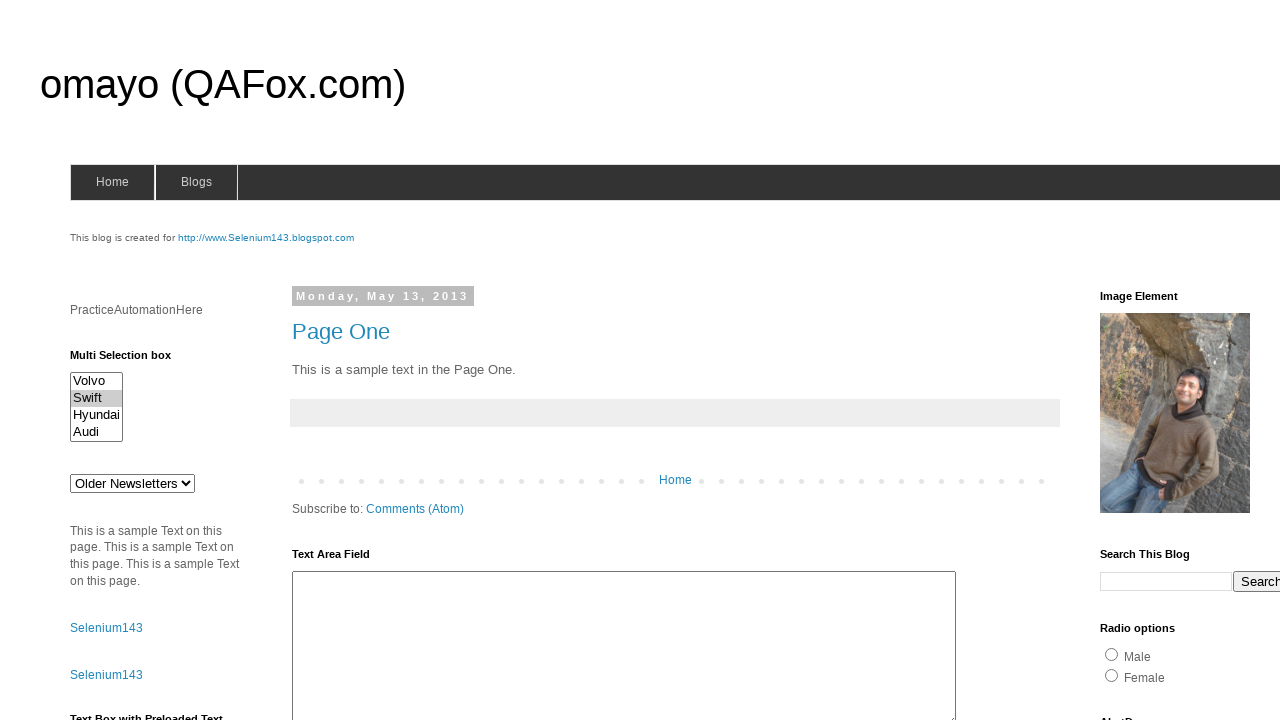